Tests XPath text function by clicking on OrangeHRM, Inc link

Starting URL: https://opensource-demo.orangehrmlive.com/

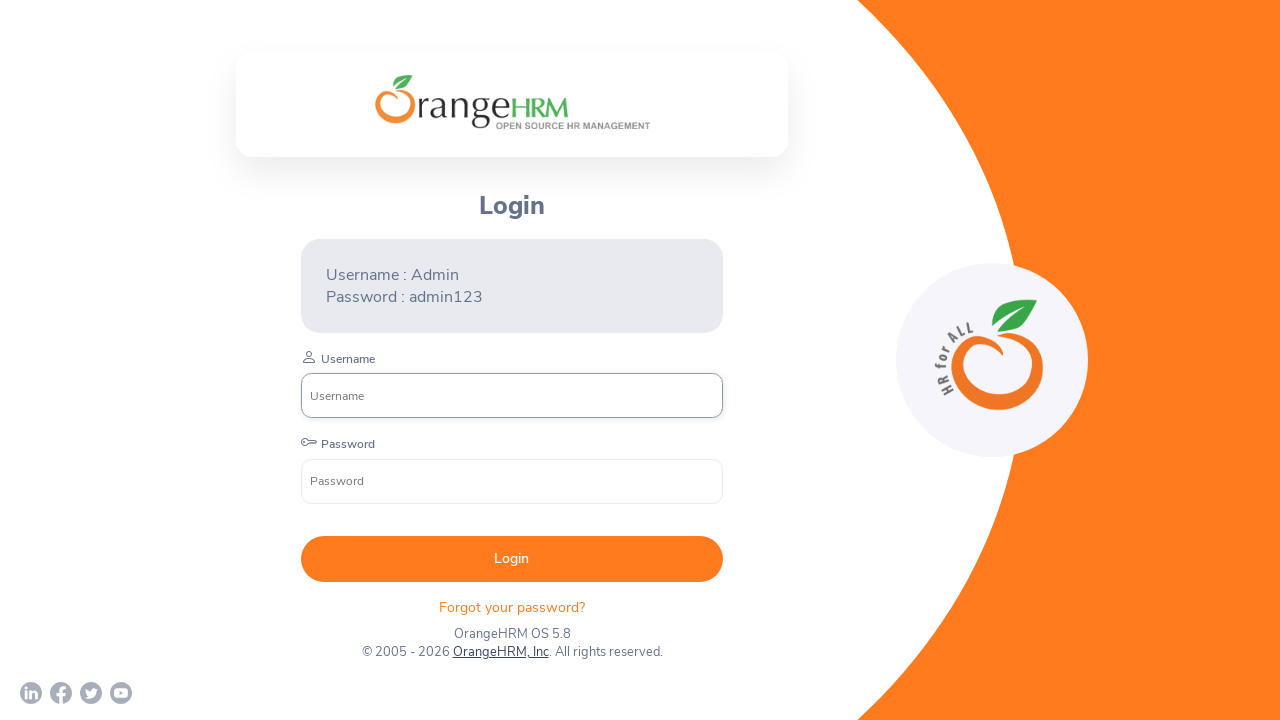

Navigated to OrangeHRM demo site
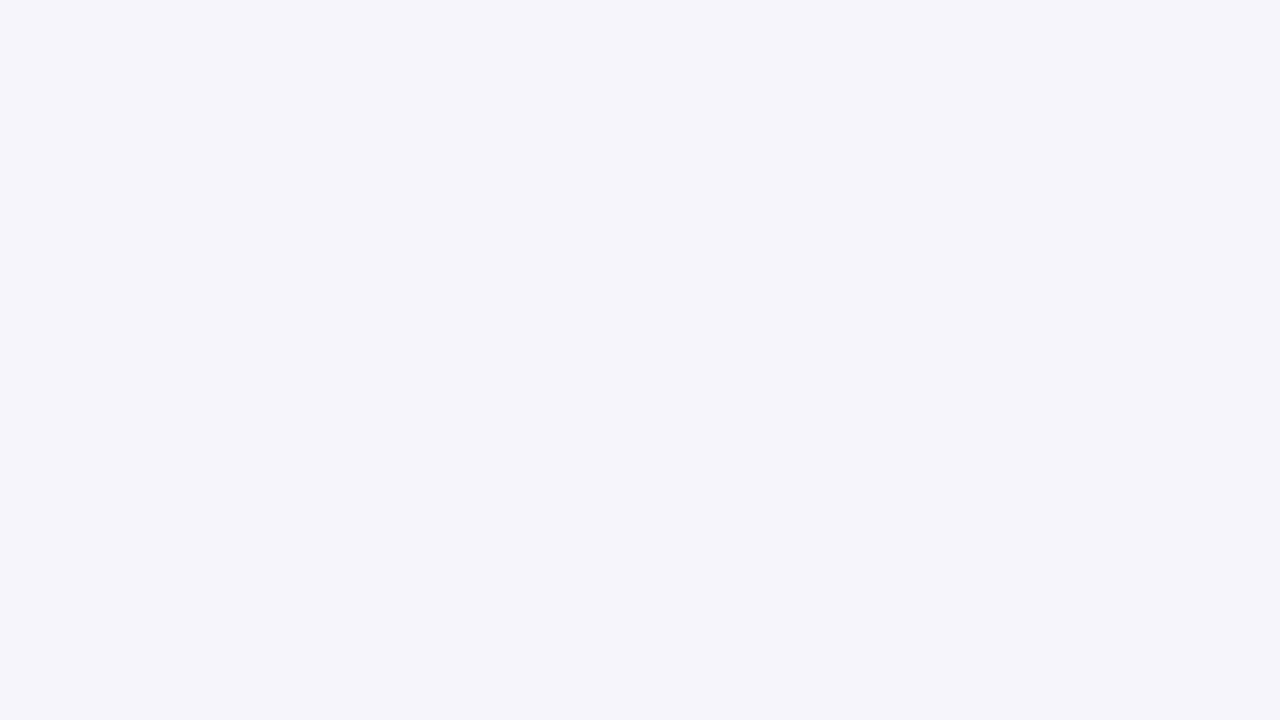

Clicked on OrangeHRM, Inc link using XPath text function at (497, 644) on text=OrangeHRM, Inc
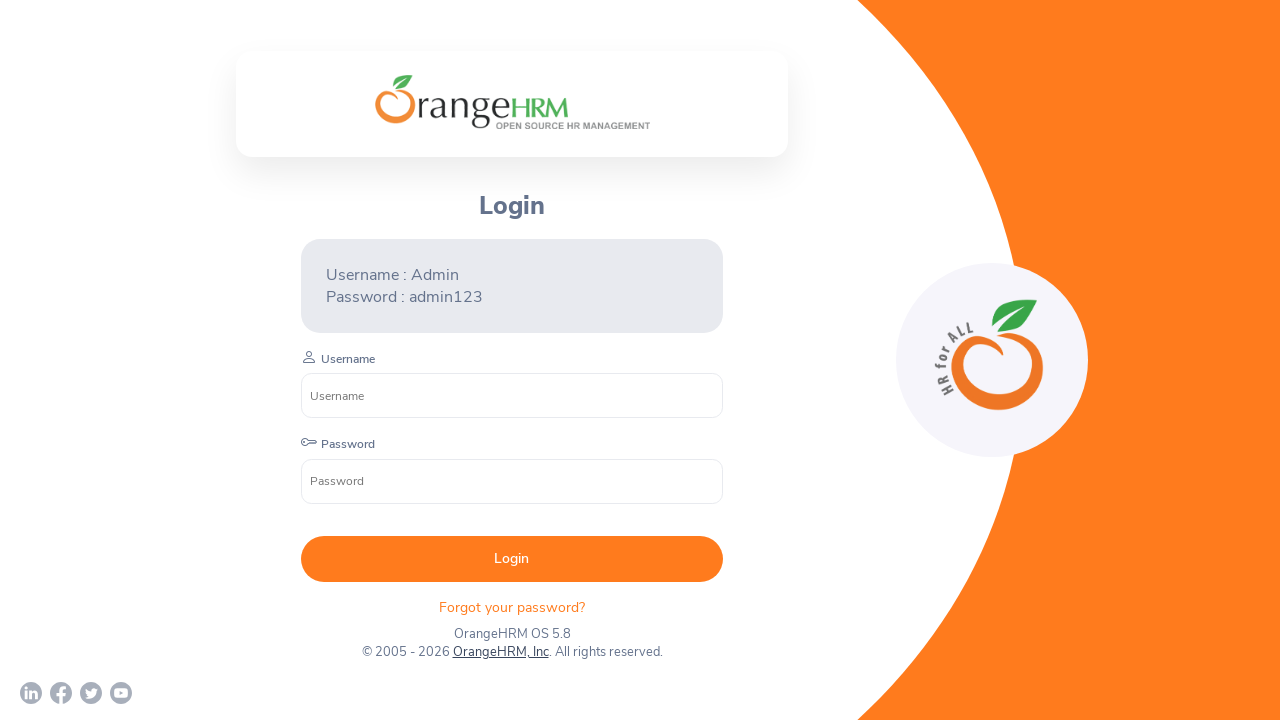

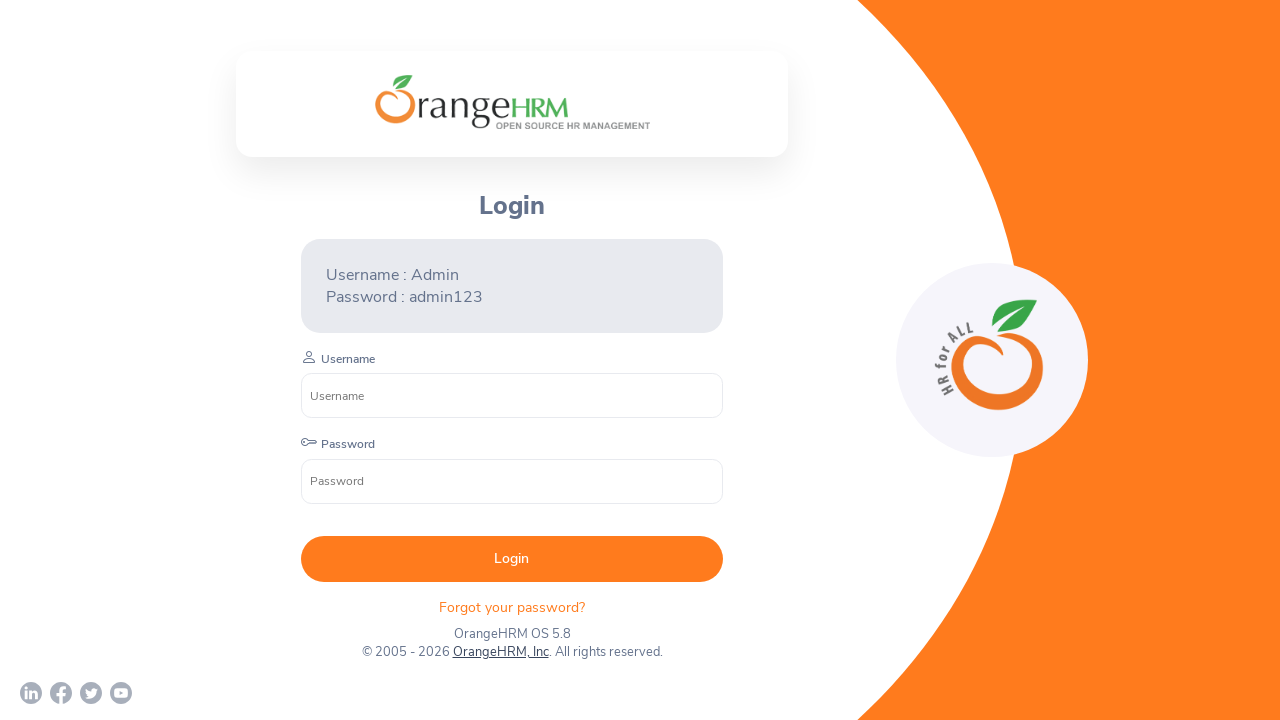